Opens the Zerodha Kite trading platform homepage and maximizes the browser window

Starting URL: https://kite.zerodha.com/

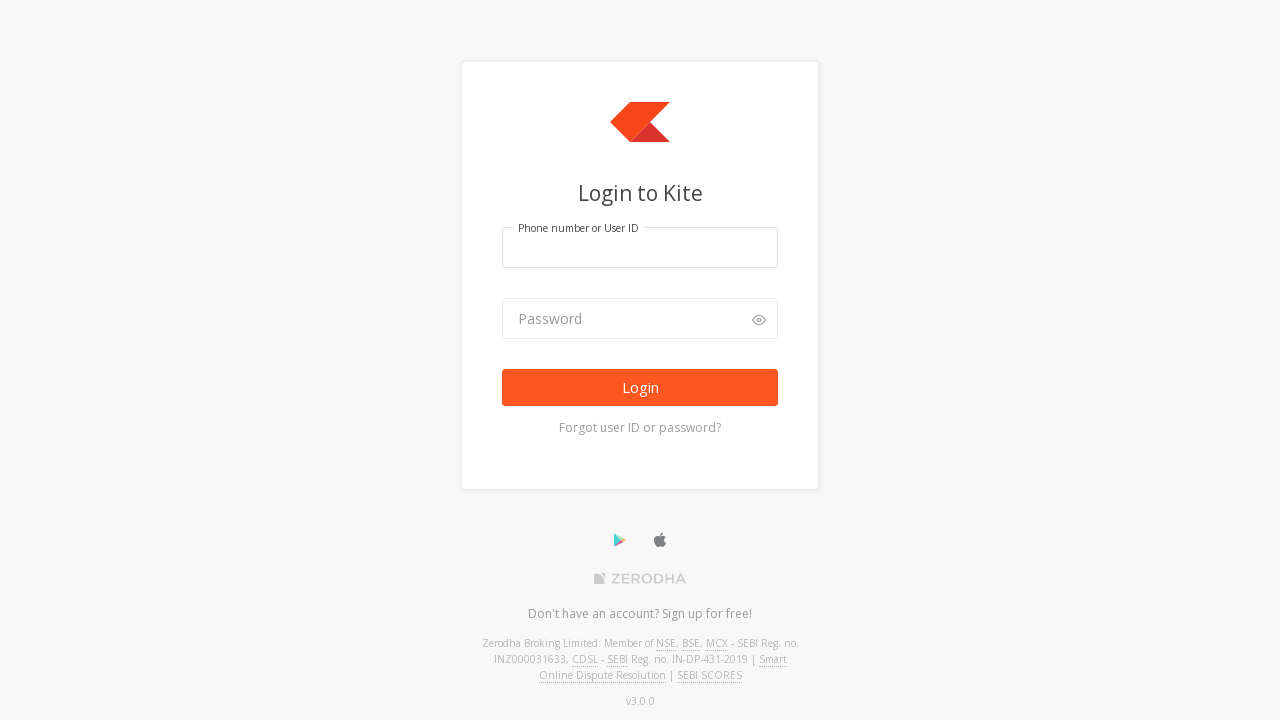

Zerodha Kite homepage loaded (DOM content ready)
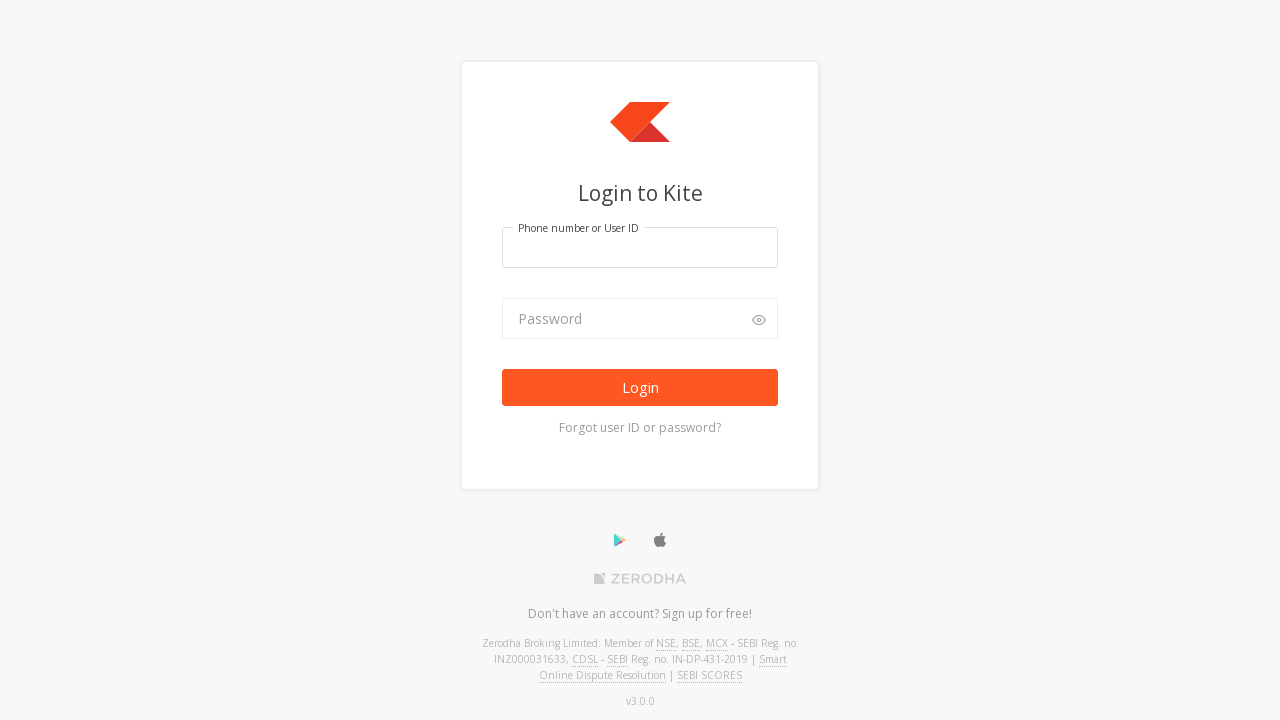

Browser window maximized to 1920x1080
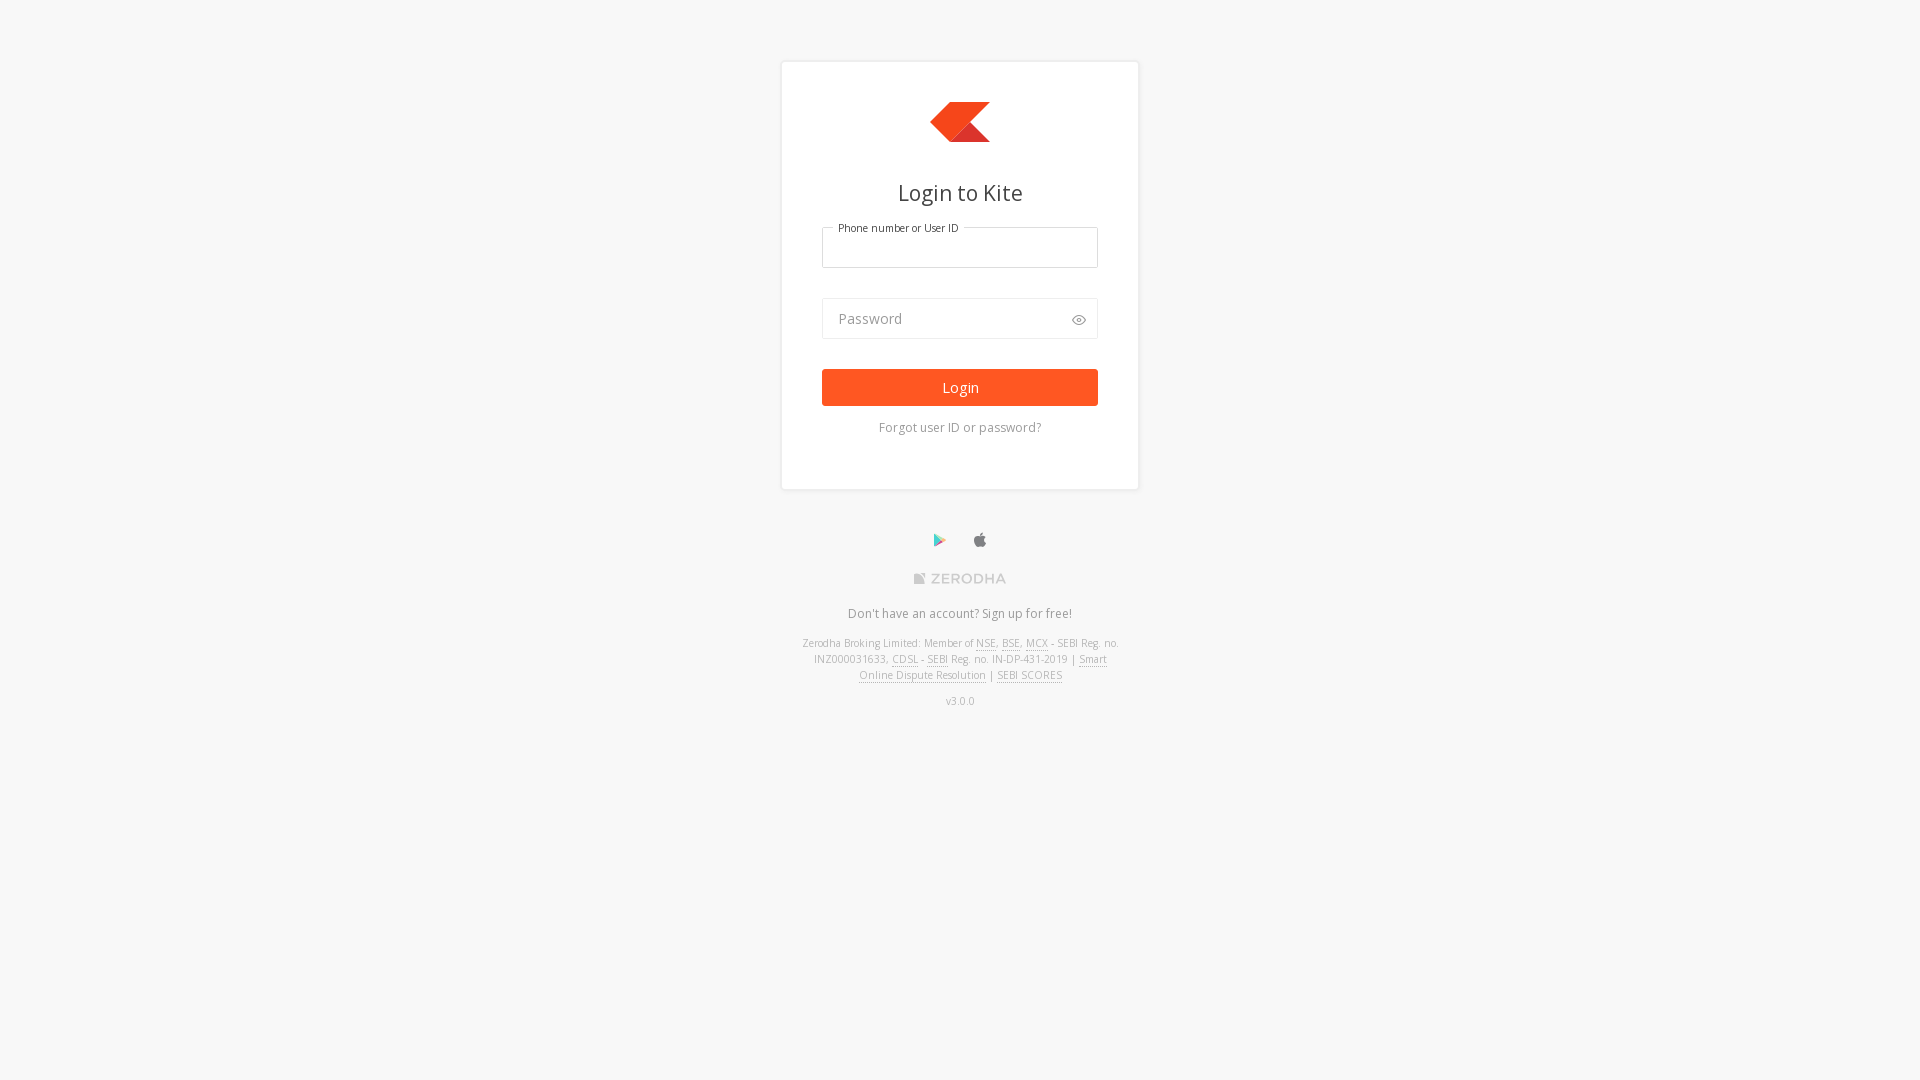

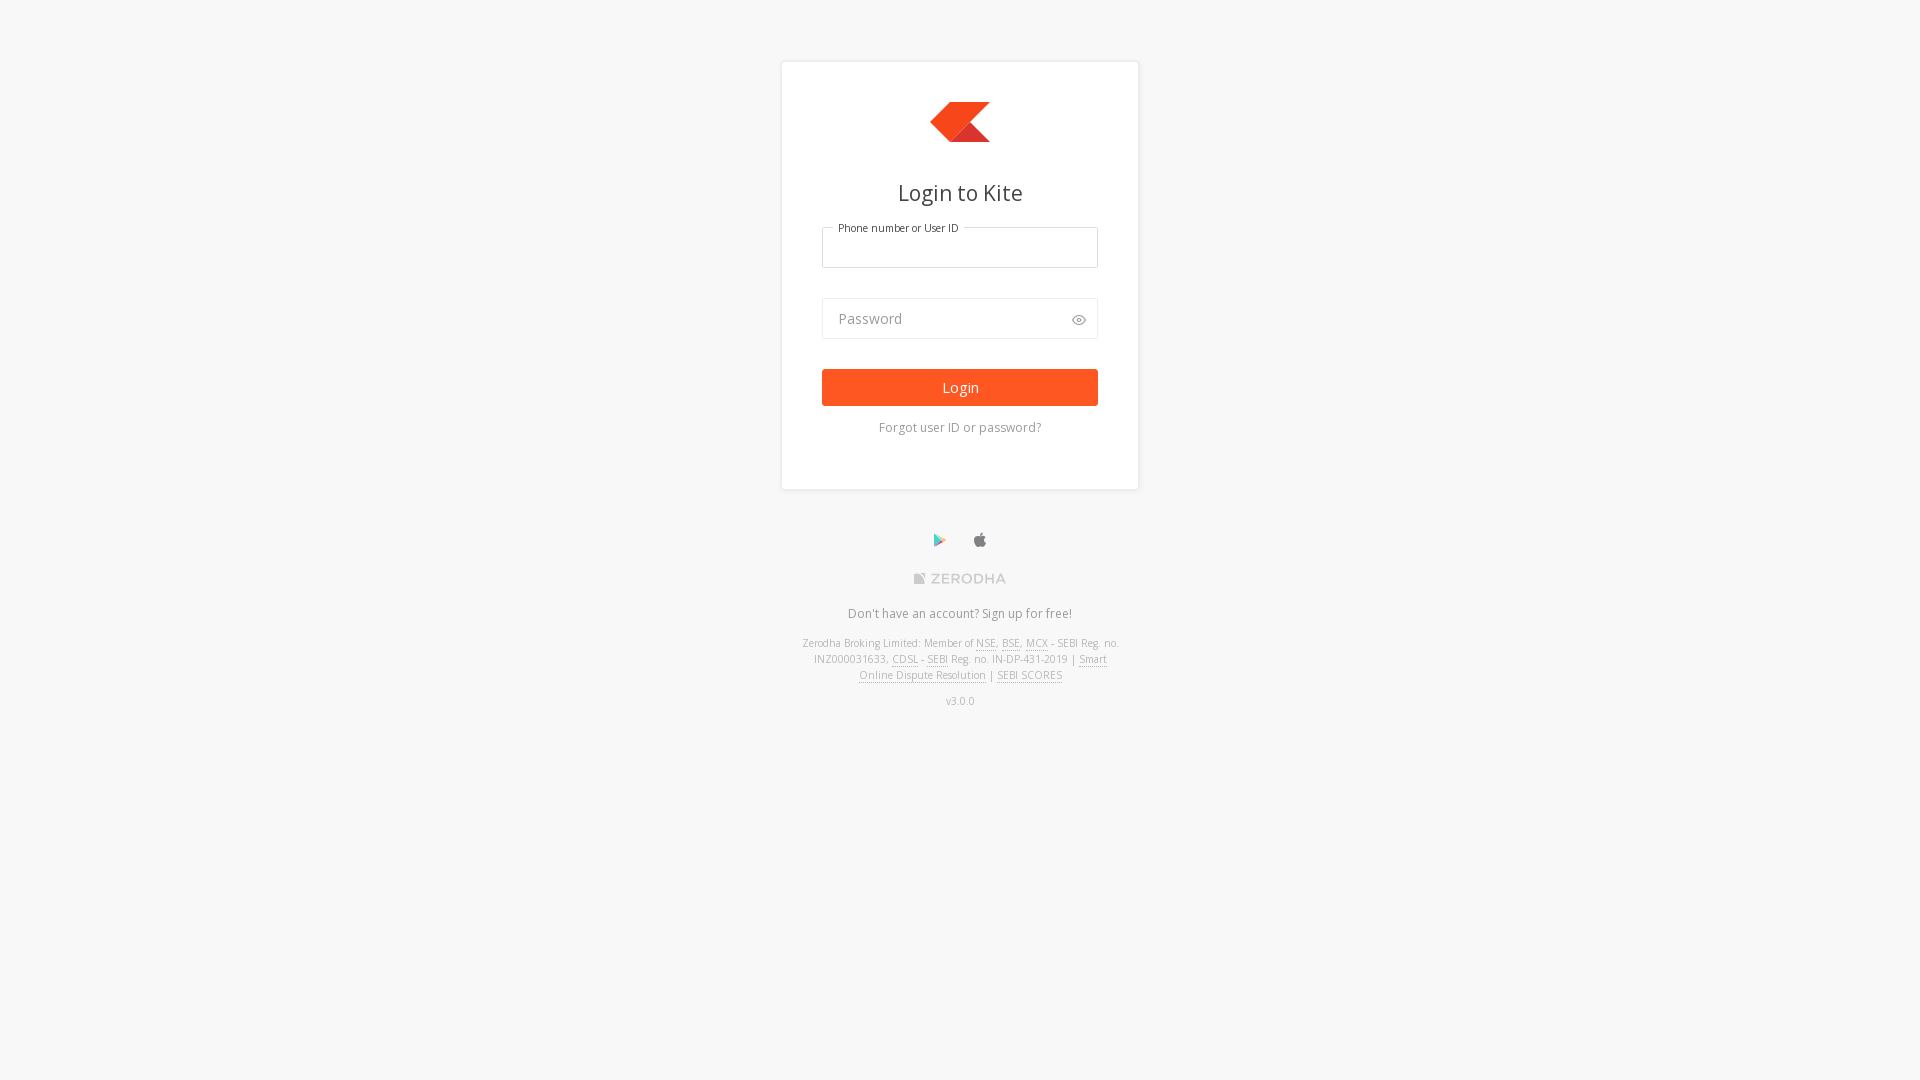